Tests Bootstrap dropdown functionality by clicking a dropdown menu and interacting with it using keyboard navigation

Starting URL: https://www.w3schools.com/bootstrap/bootstrap_dropdowns.asp

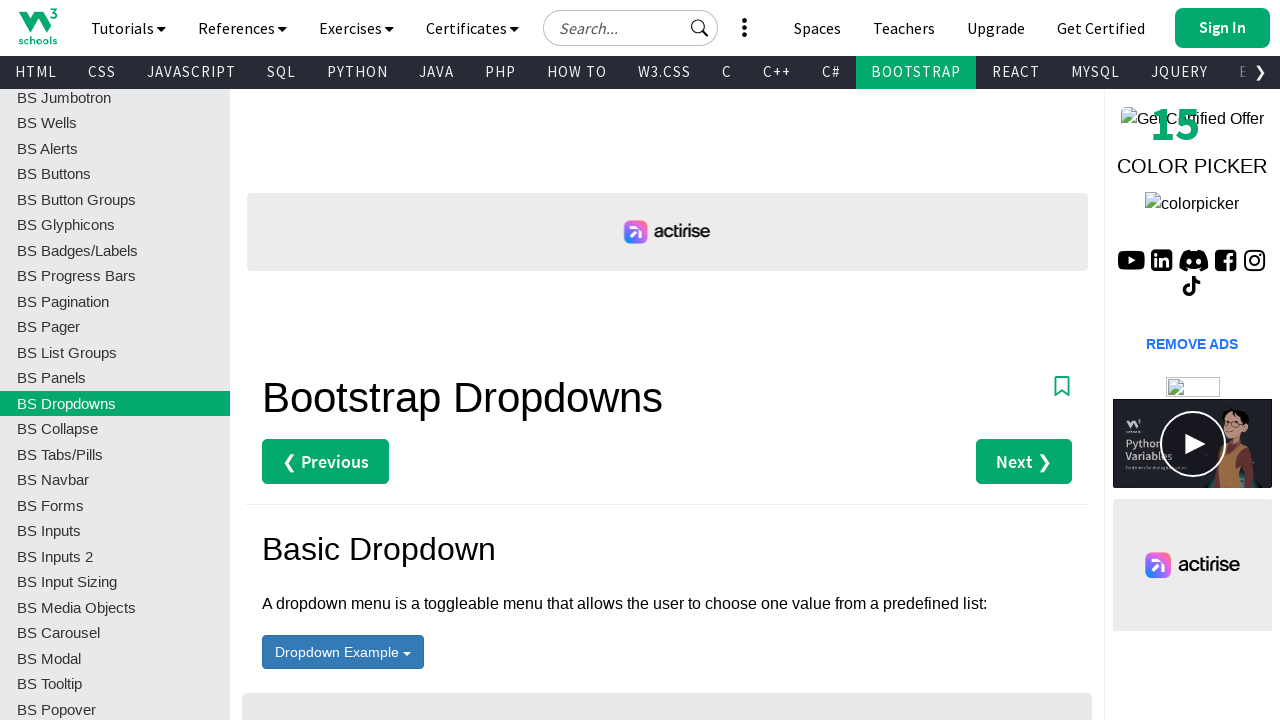

Clicked dropdown menu button with id 'menu1' at (343, 652) on #menu1
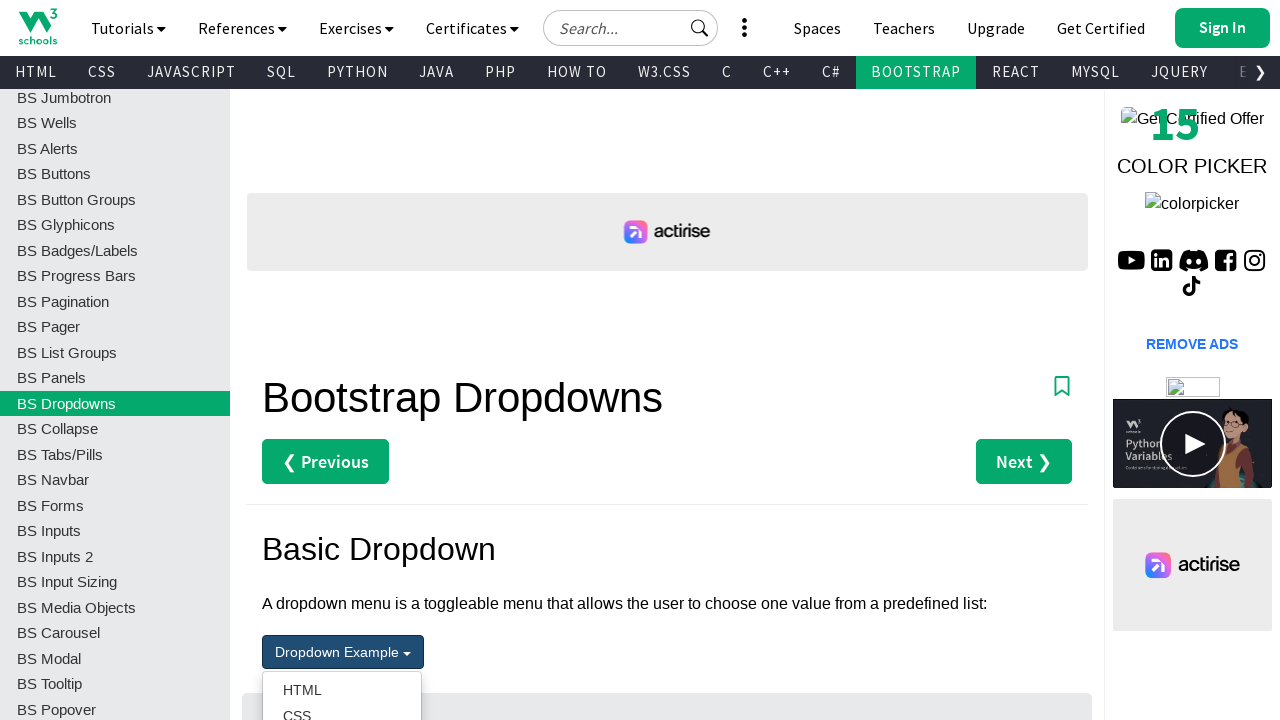

Pressed ArrowDown key to navigate dropdown items
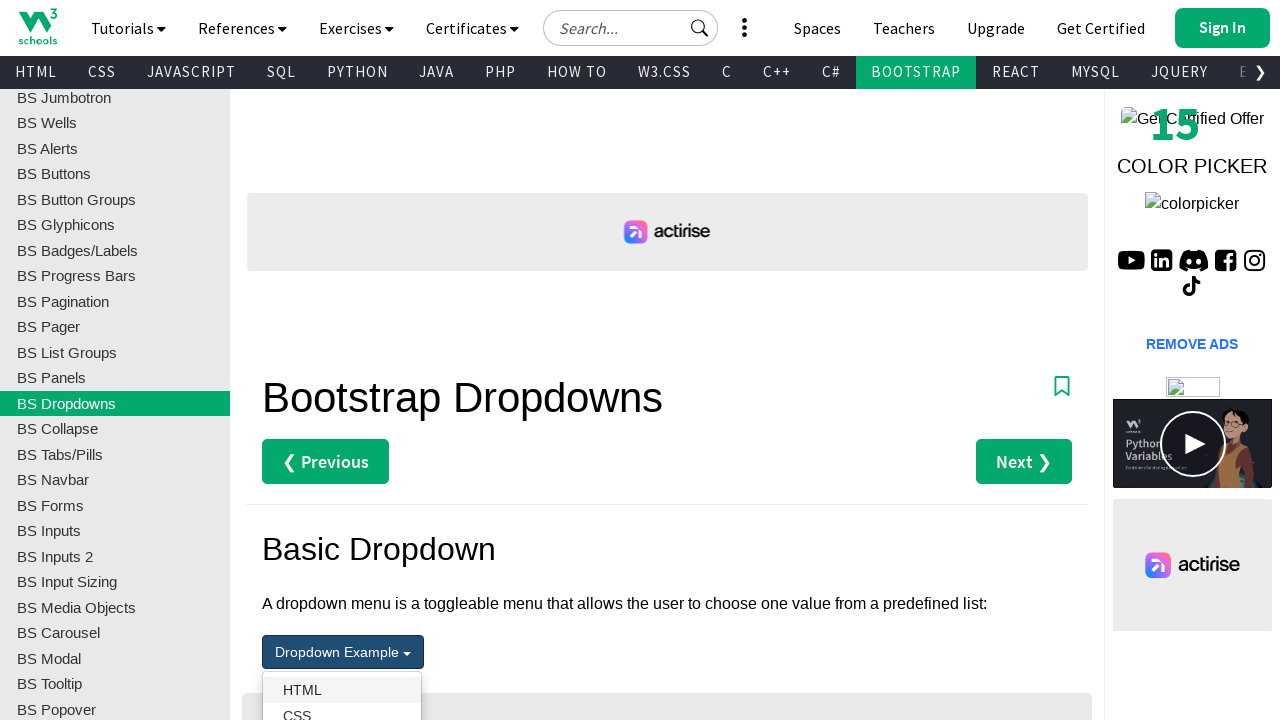

Pressed Enter key to select highlighted dropdown item
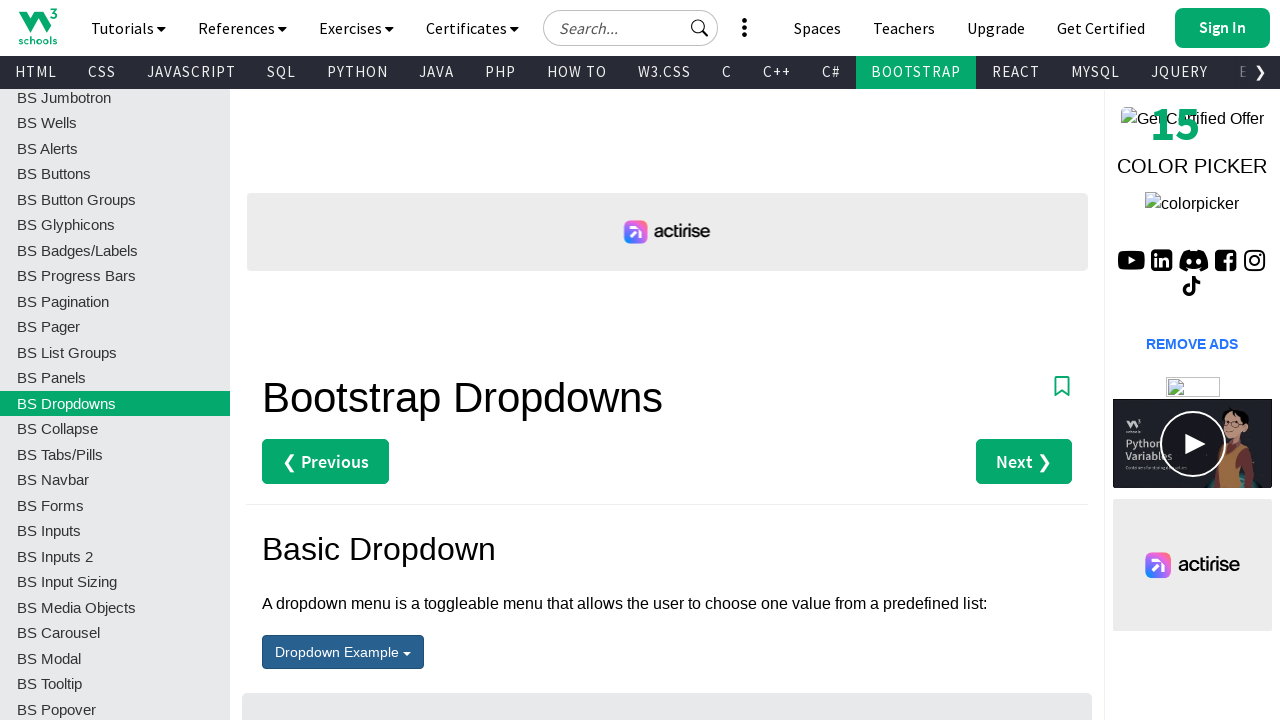

Dropdown menu element is visible
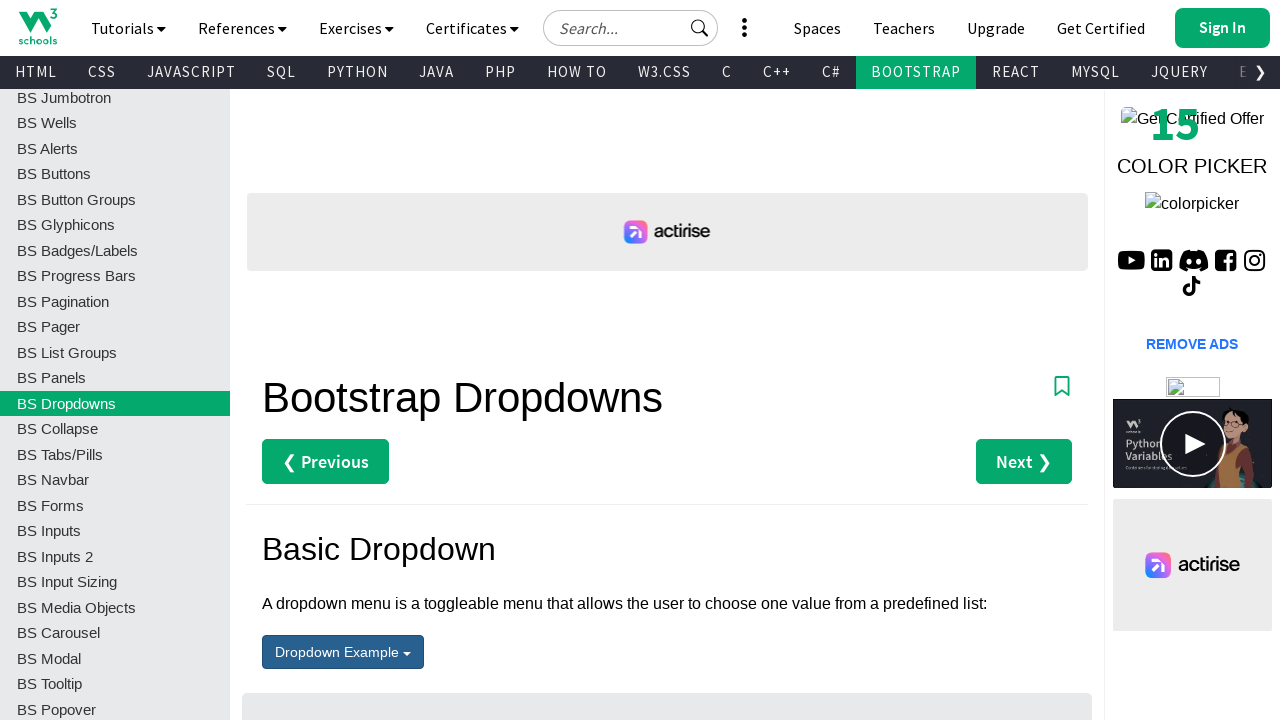

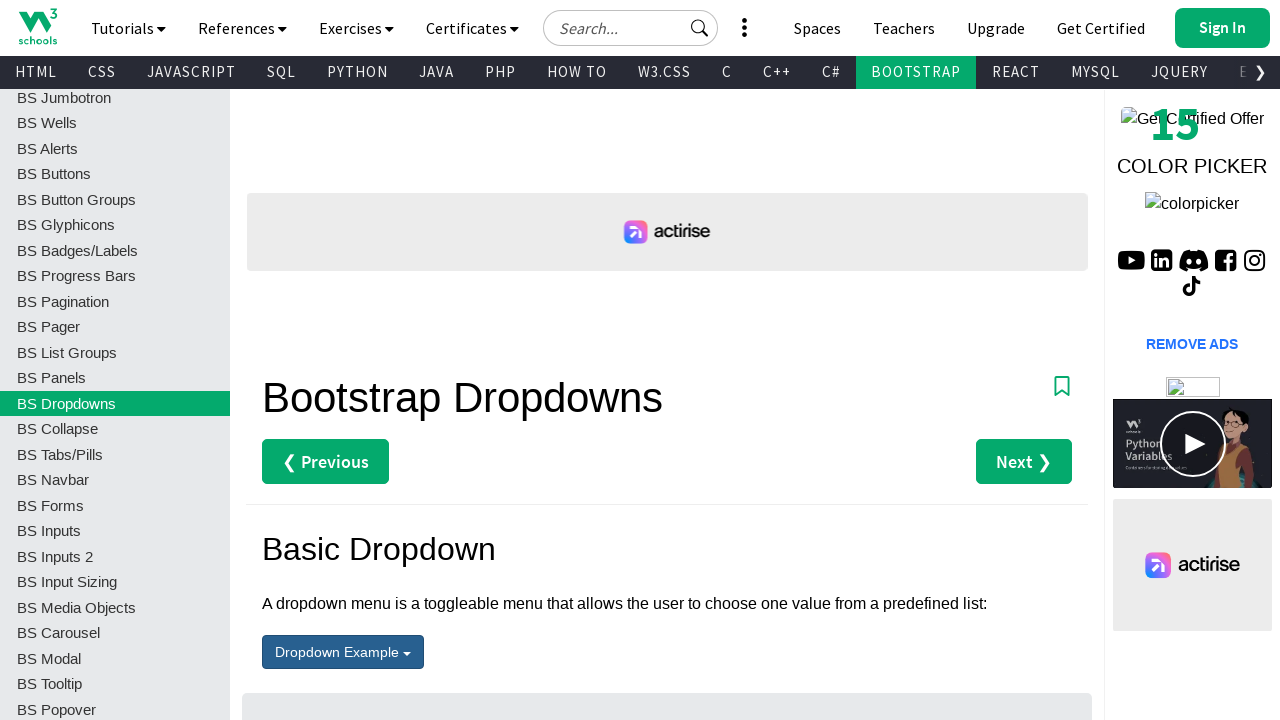